Tests whether Shakespeare language appears in various top lists by navigating through Top List menu and its submenus.

Starting URL: http://www.99-bottles-of-beer.net/

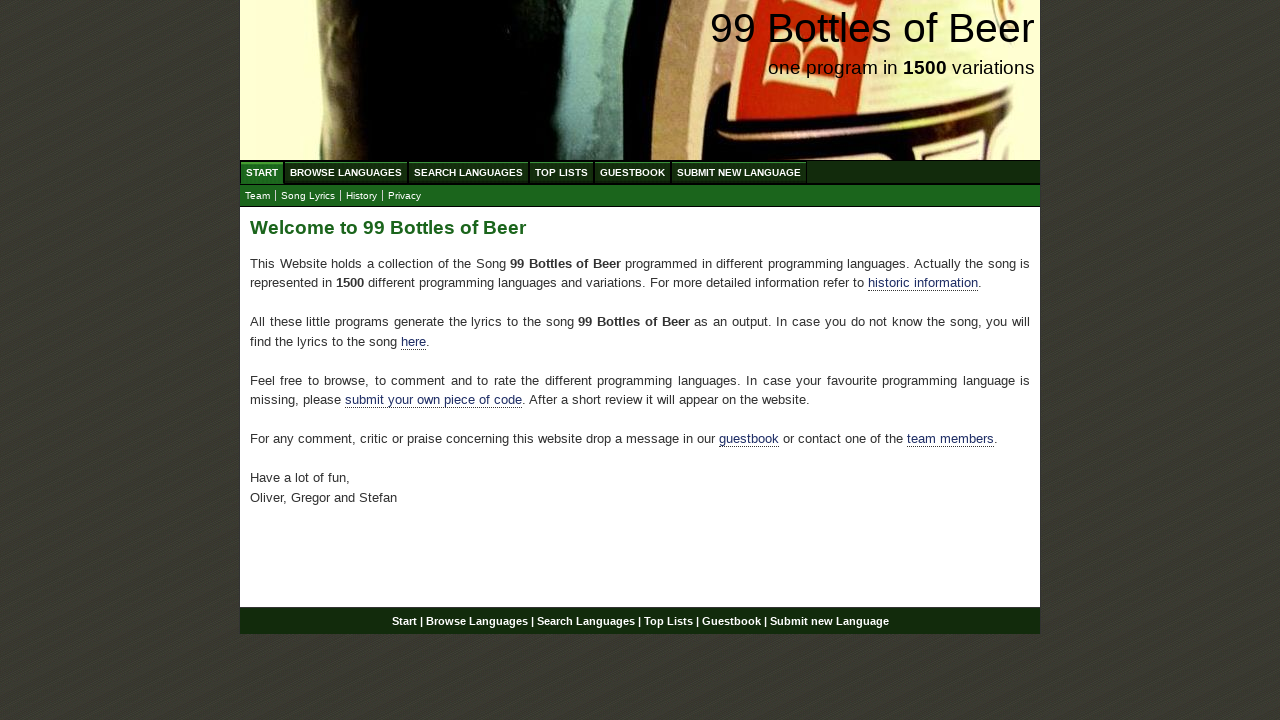

Clicked on Top List menu at (562, 172) on xpath=//ul[@id='menu']/li/a[@href='/toplist.html']
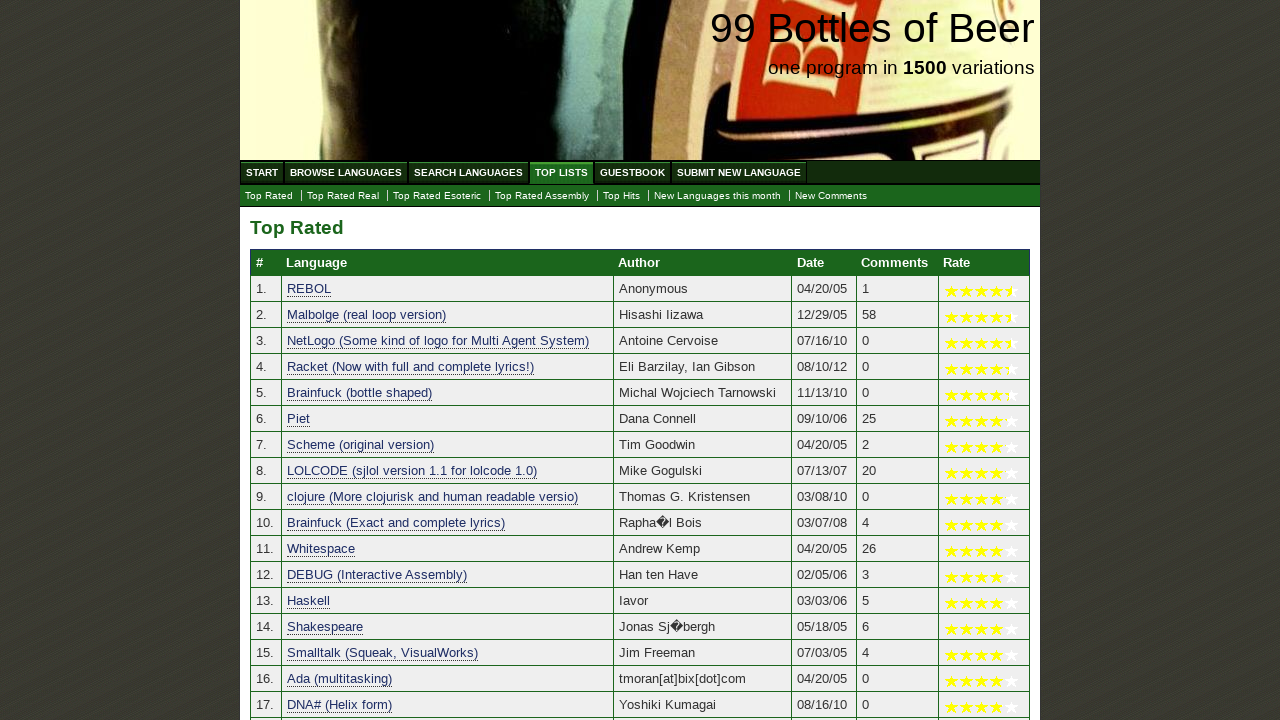

Top list table loaded
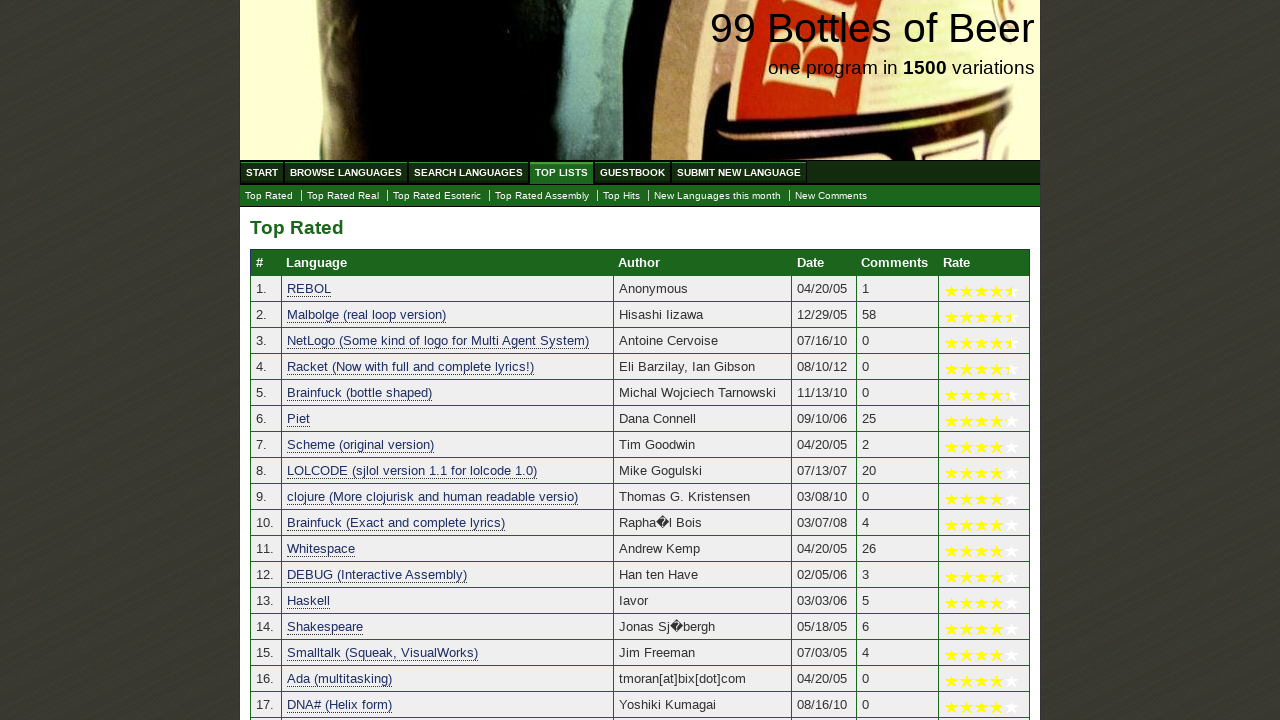

Clicked on Top Esoteric submenu at (437, 196) on xpath=//ul[@id='submenu']/li/a[@href='./toplist_esoteric.html']
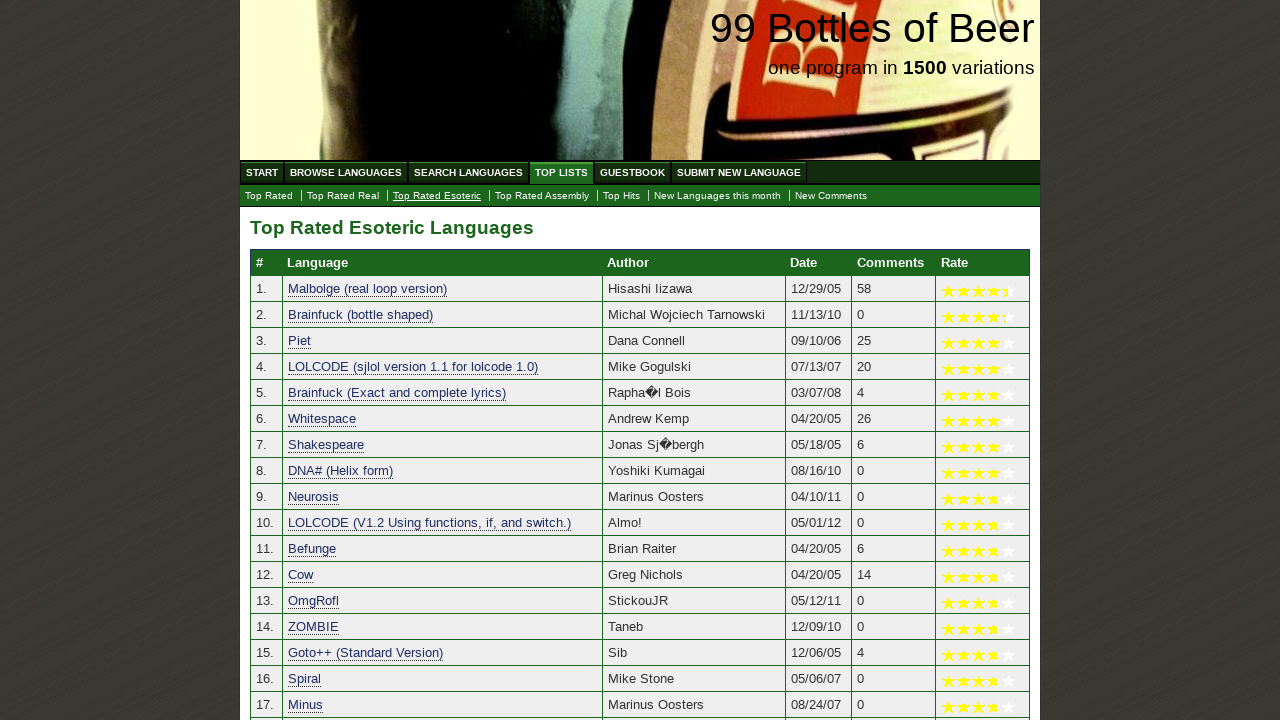

Top Esoteric list table loaded
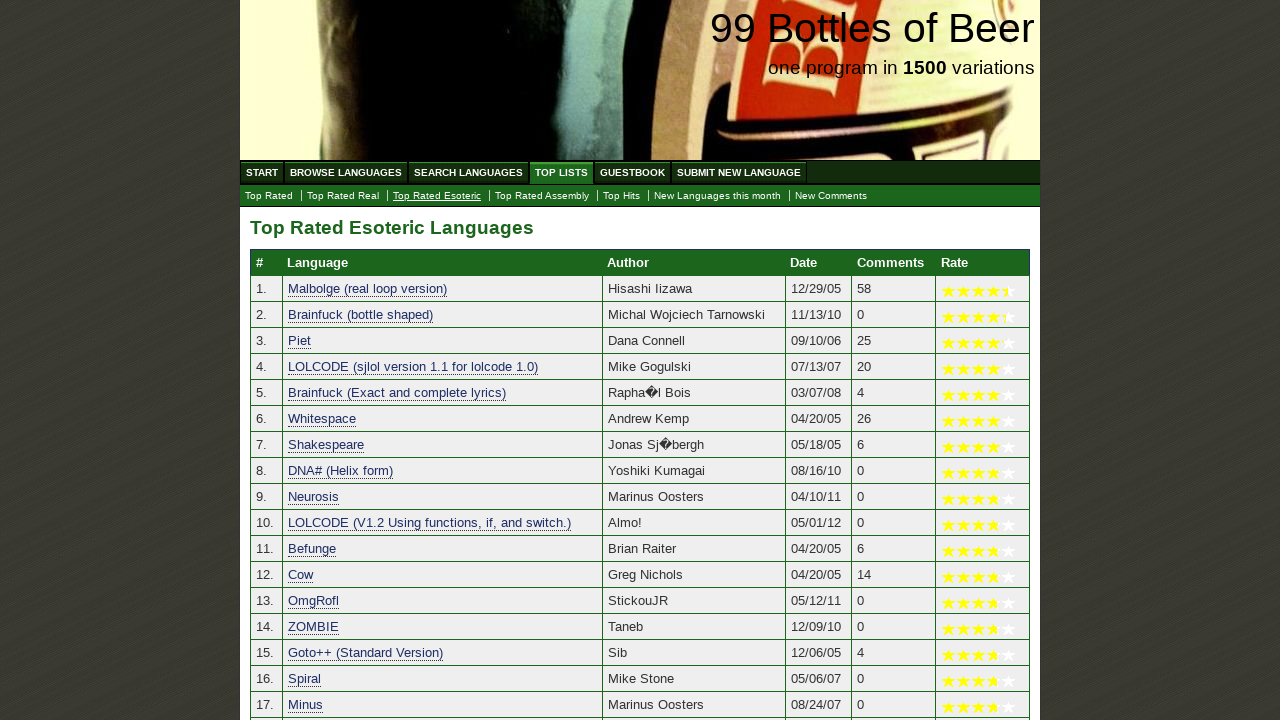

Clicked on Top Hits submenu at (622, 196) on xpath=//ul[@id='submenu']/li/a[@href='./tophits.html']
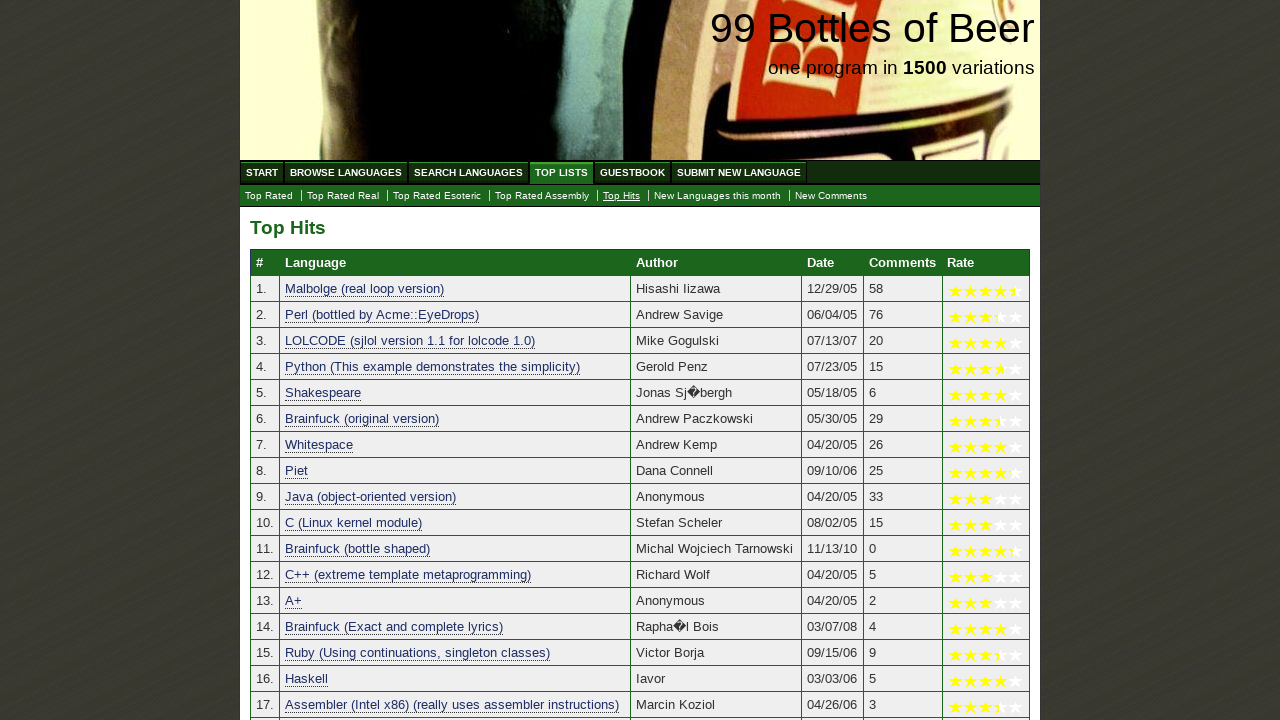

Top Hits list table loaded
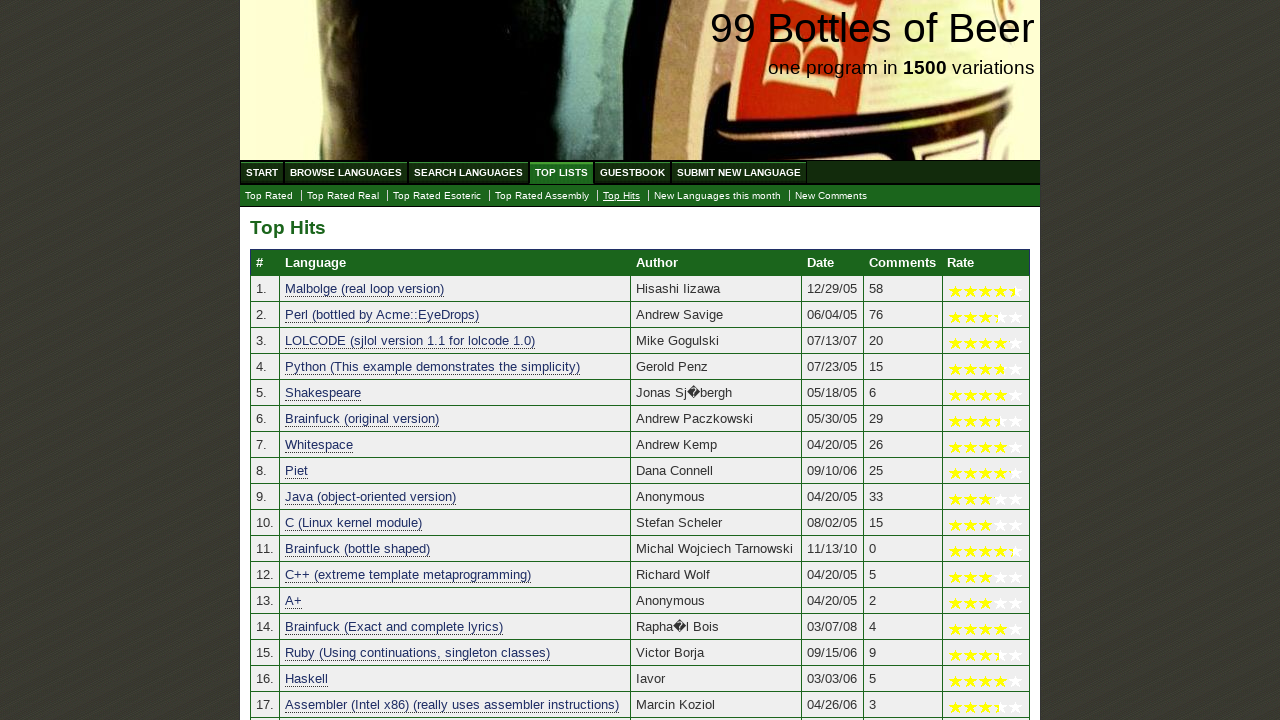

Clicked on Top Real submenu at (343, 196) on xpath=//ul[@id='submenu']/li/a[@href='./toplist_real.html']
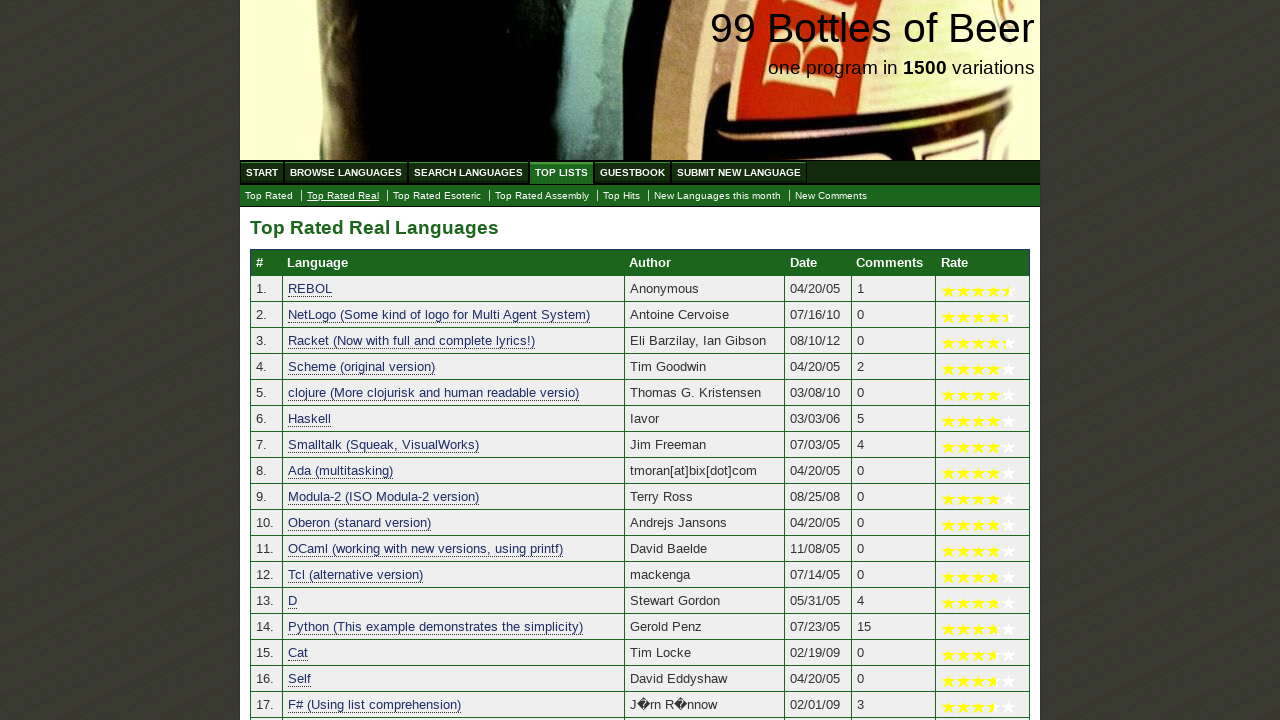

Top Real list table loaded
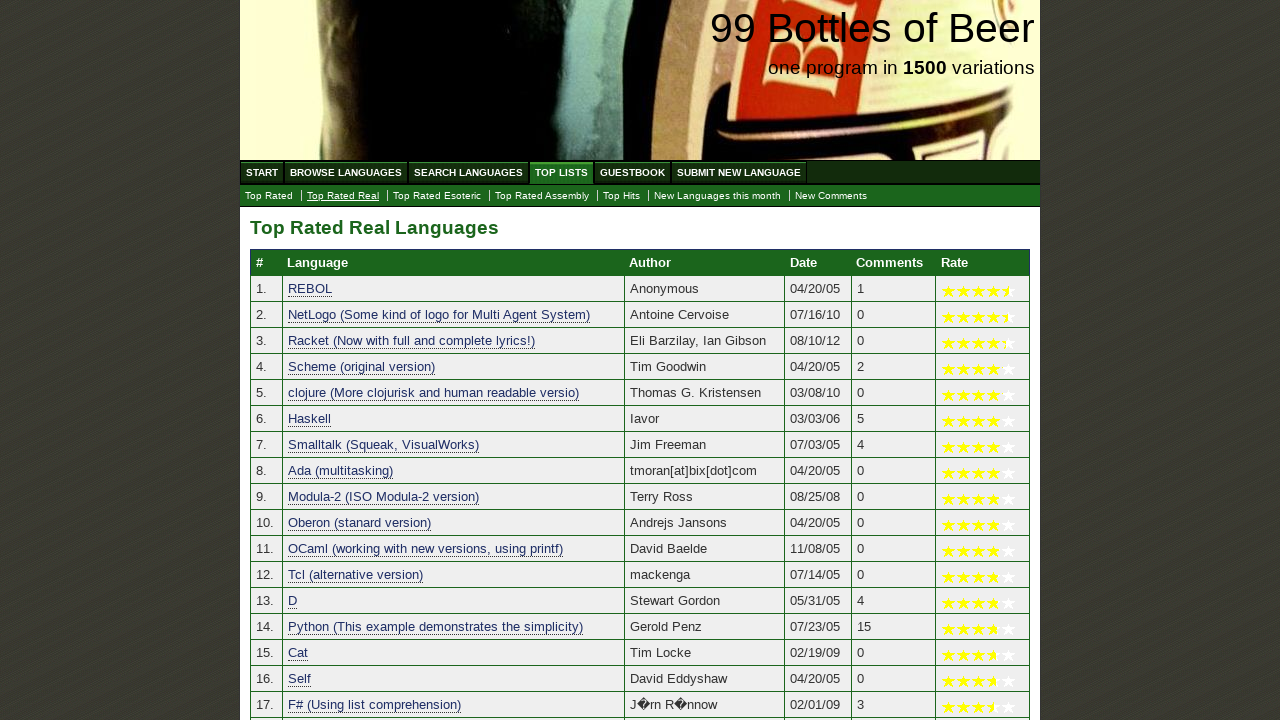

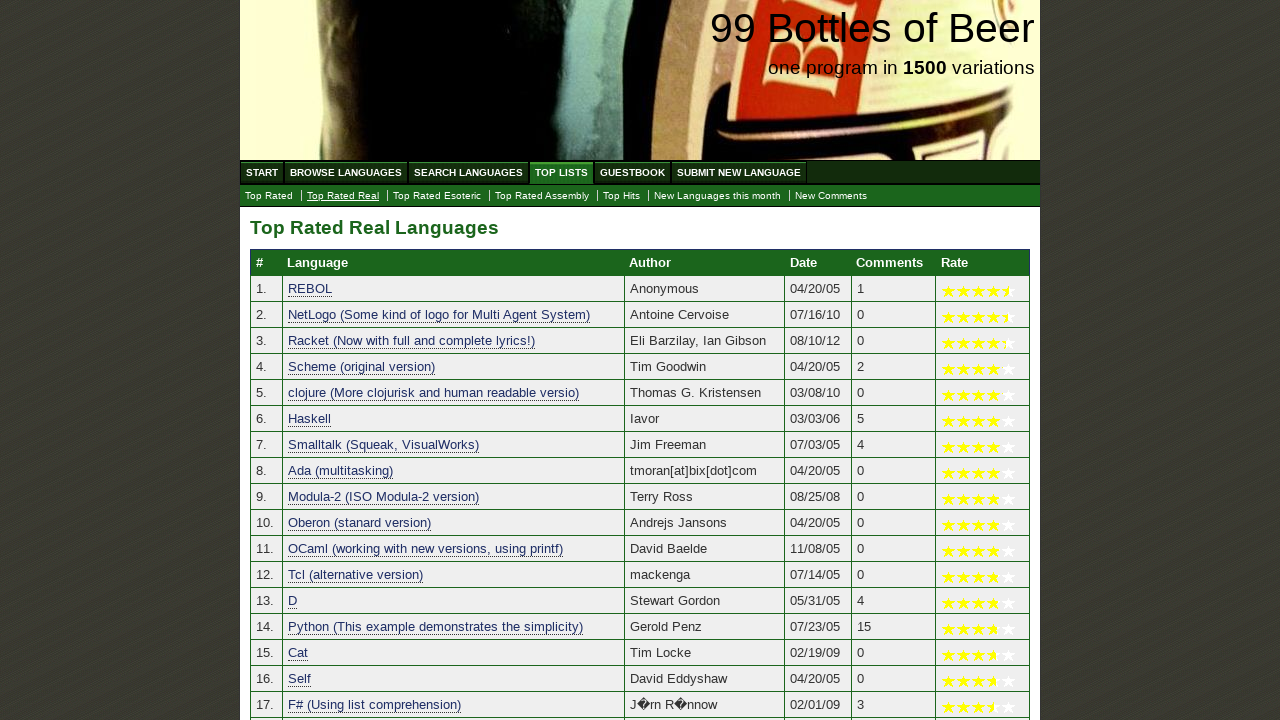